Tests that todo data persists after page reload

Starting URL: https://demo.playwright.dev/todomvc

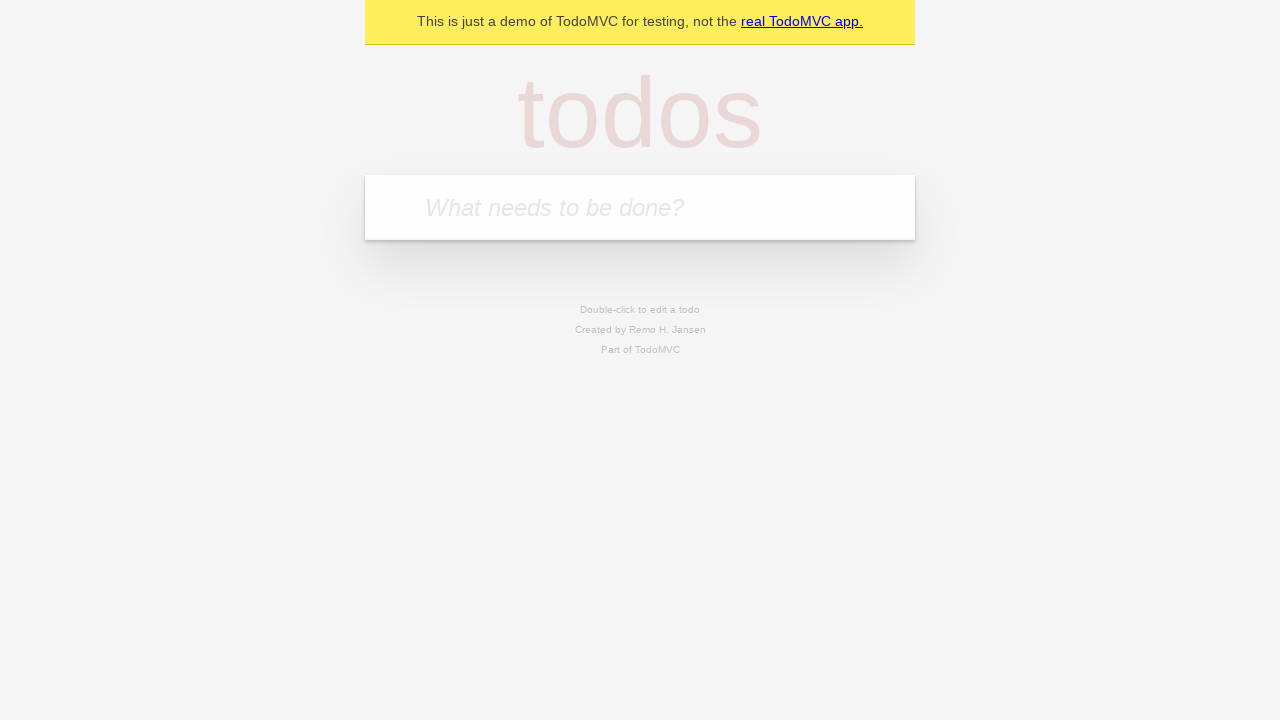

Filled todo input with 'buy some cheese' on internal:attr=[placeholder="What needs to be done?"i]
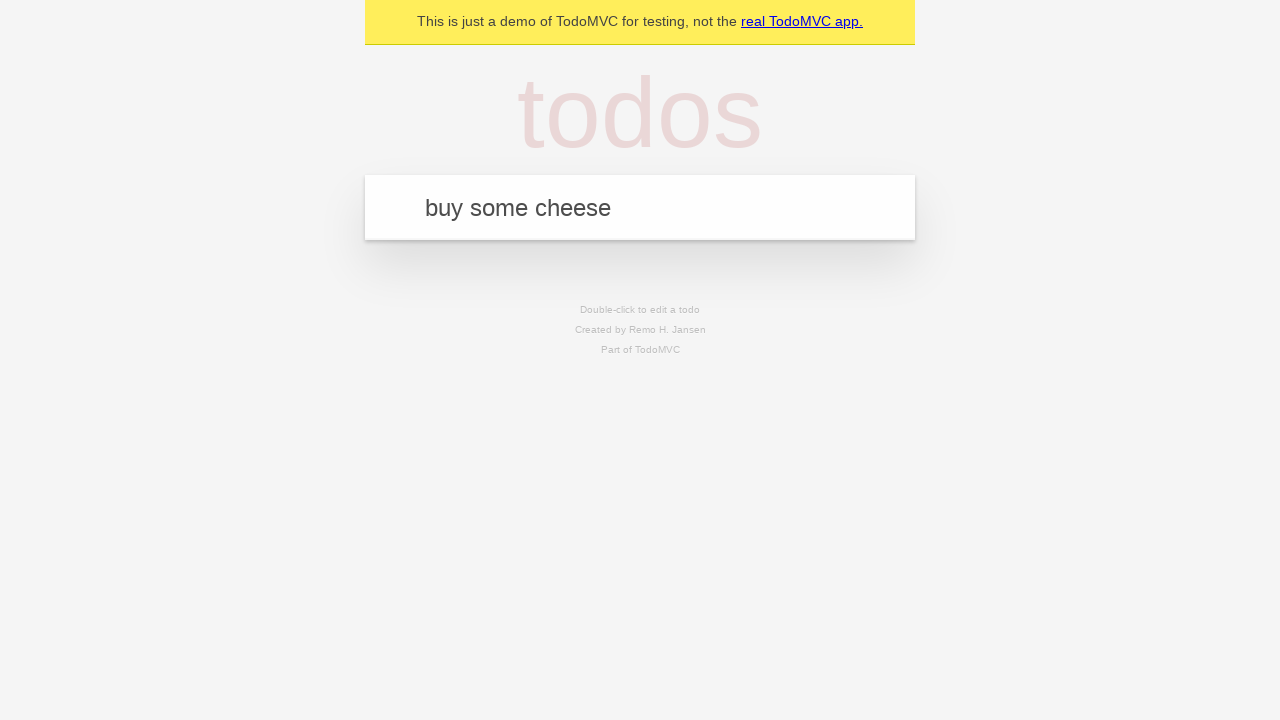

Pressed Enter to add 'buy some cheese' to the todo list on internal:attr=[placeholder="What needs to be done?"i]
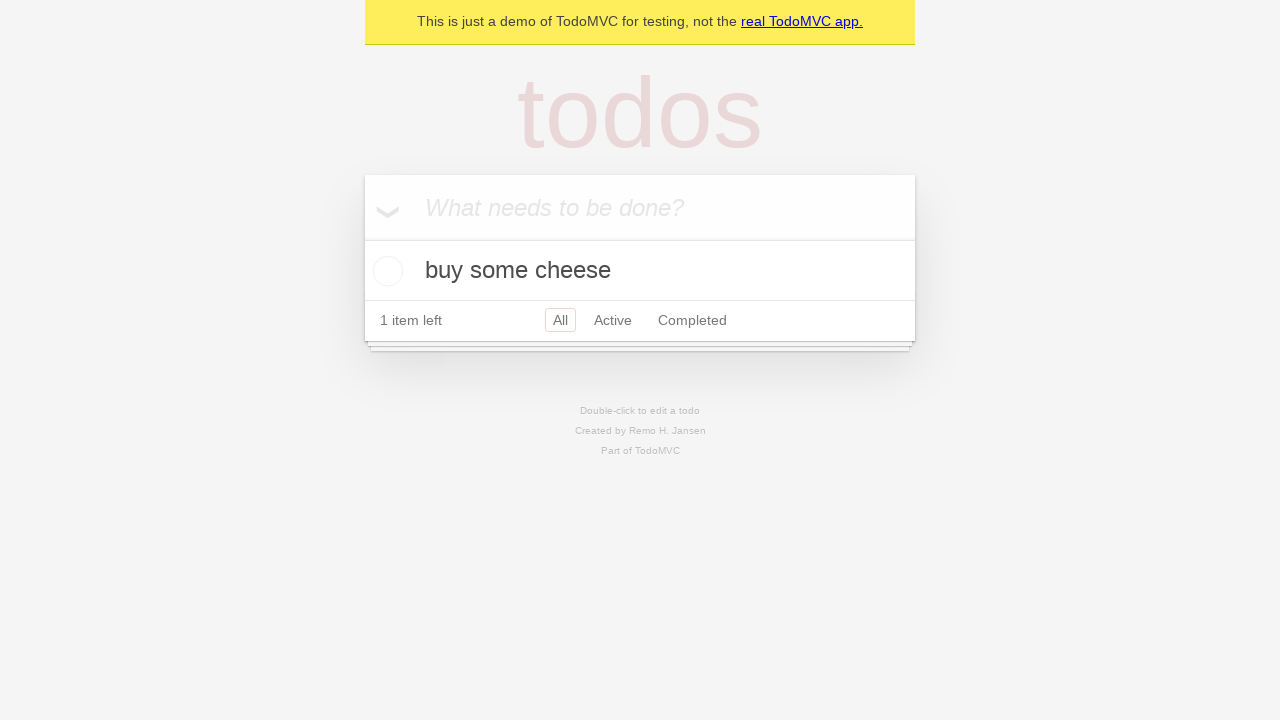

Filled todo input with 'feed the cat' on internal:attr=[placeholder="What needs to be done?"i]
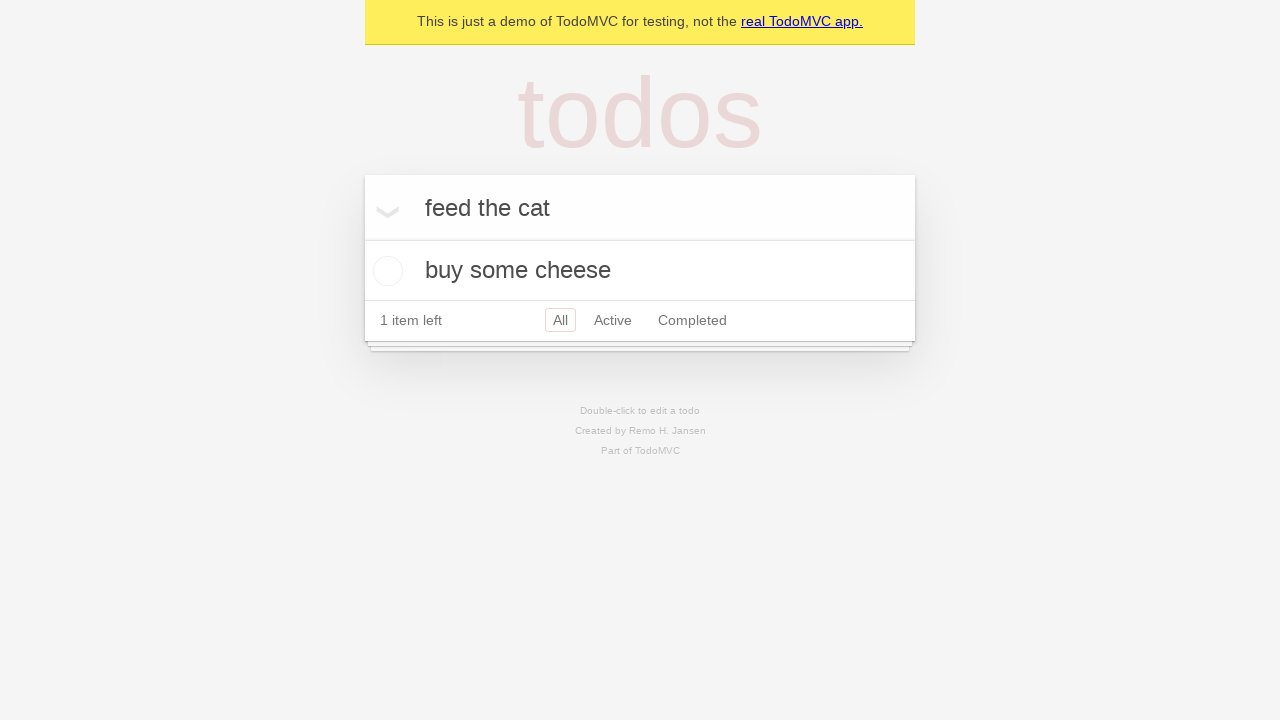

Pressed Enter to add 'feed the cat' to the todo list on internal:attr=[placeholder="What needs to be done?"i]
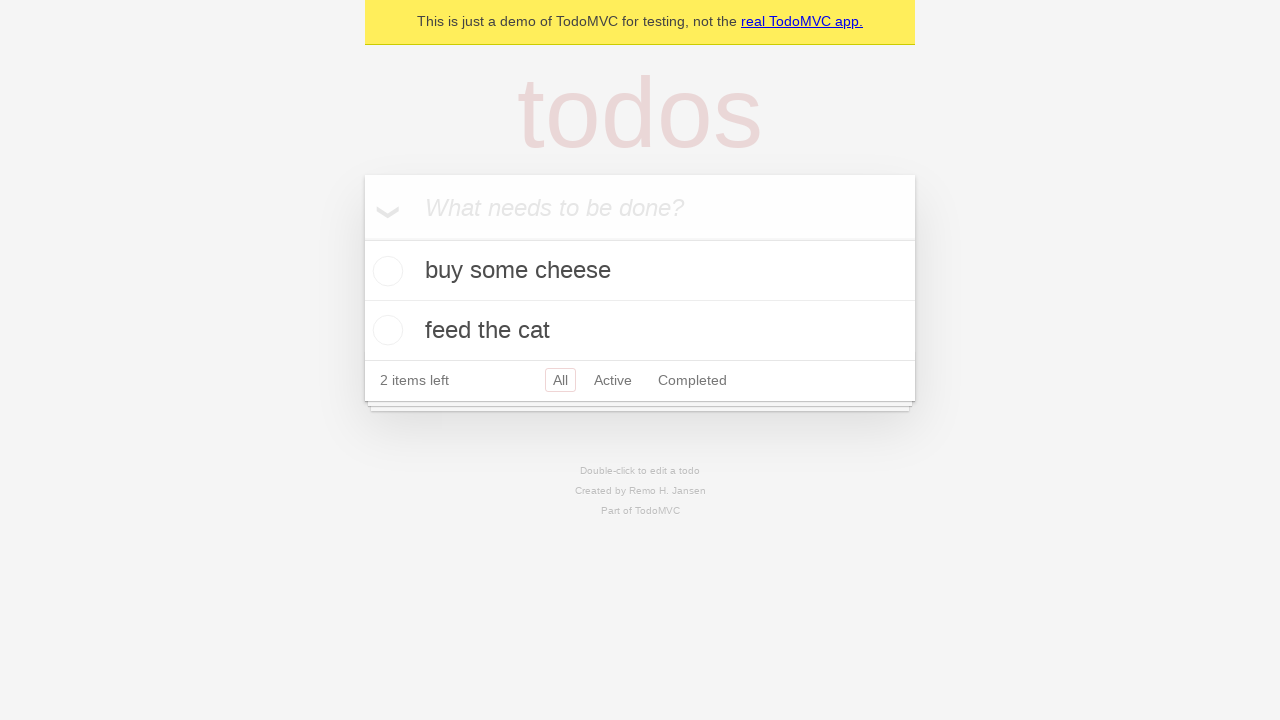

Located all todo items on the page
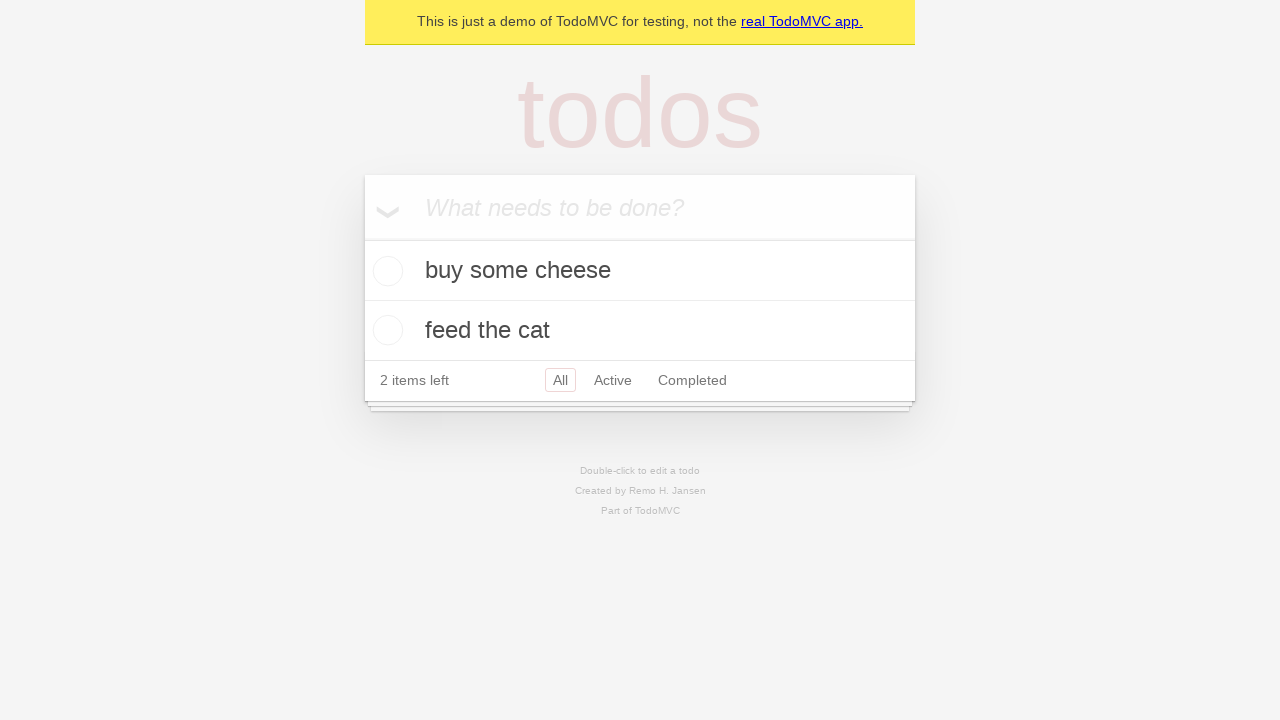

Located checkbox for first todo item
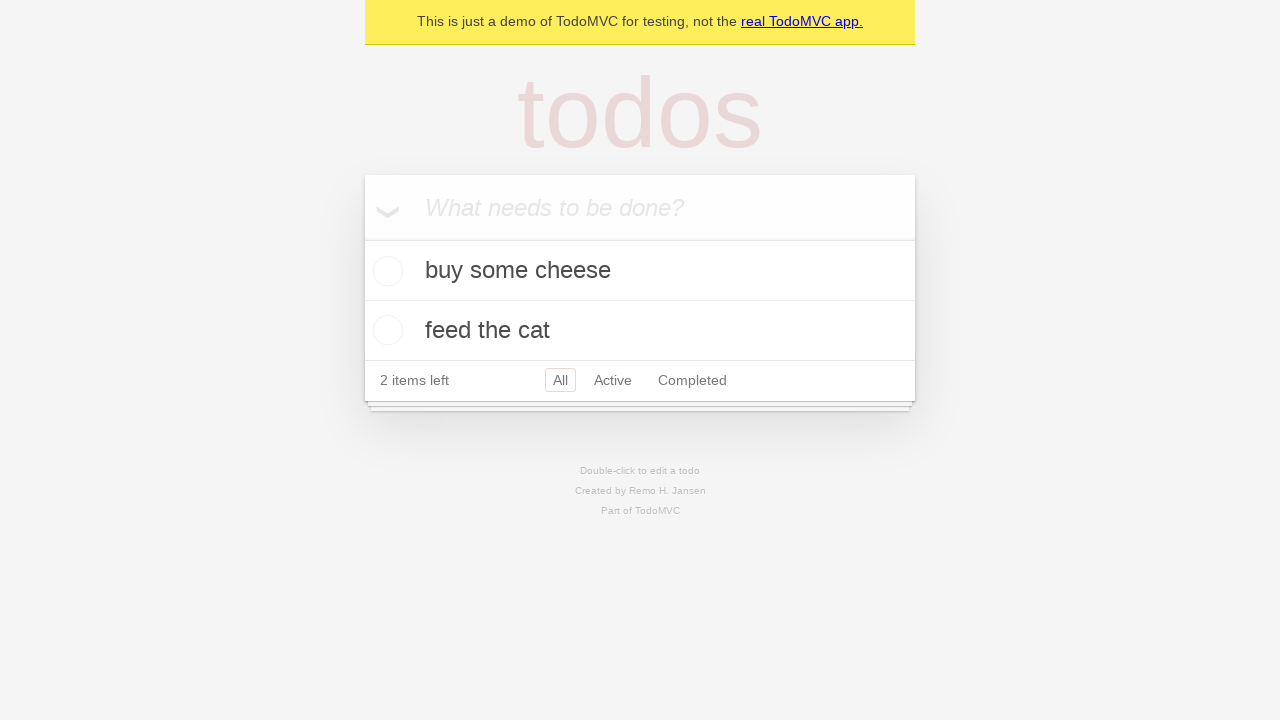

Checked the first todo item at (385, 271) on internal:testid=[data-testid="todo-item"s] >> nth=0 >> internal:role=checkbox
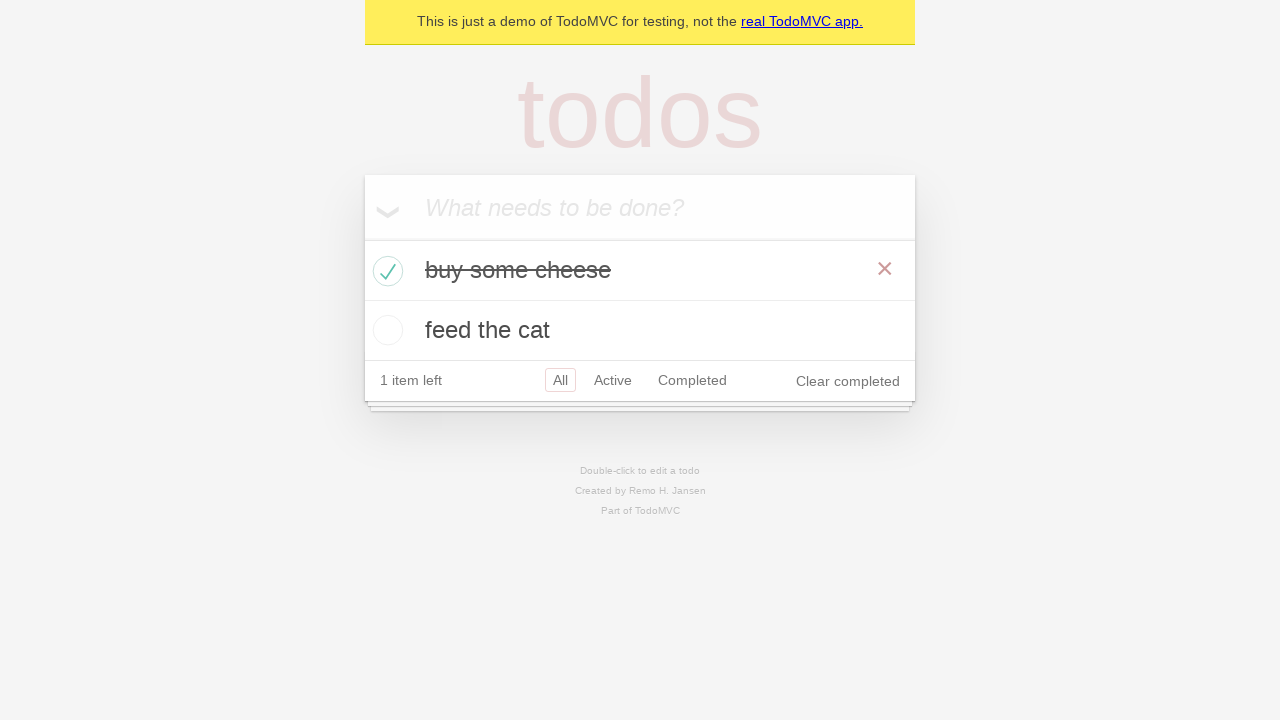

Reloaded the page to test data persistence
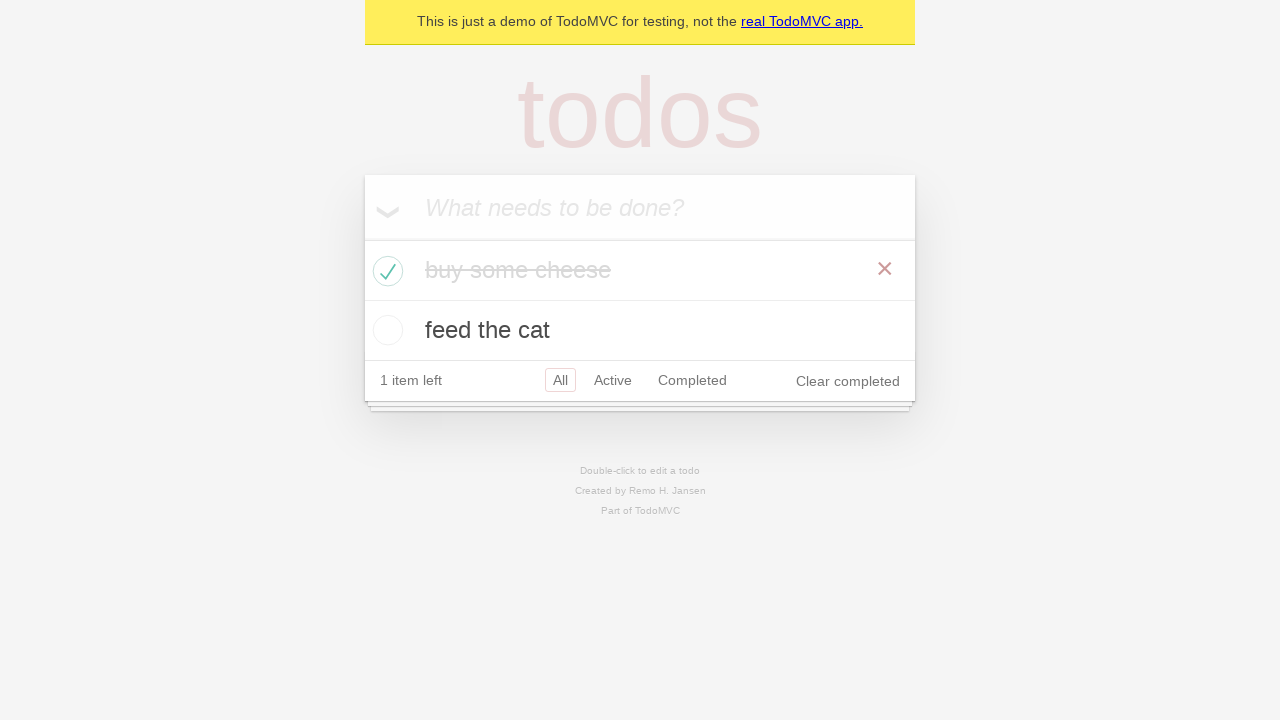

Waited for todo items to load after page reload
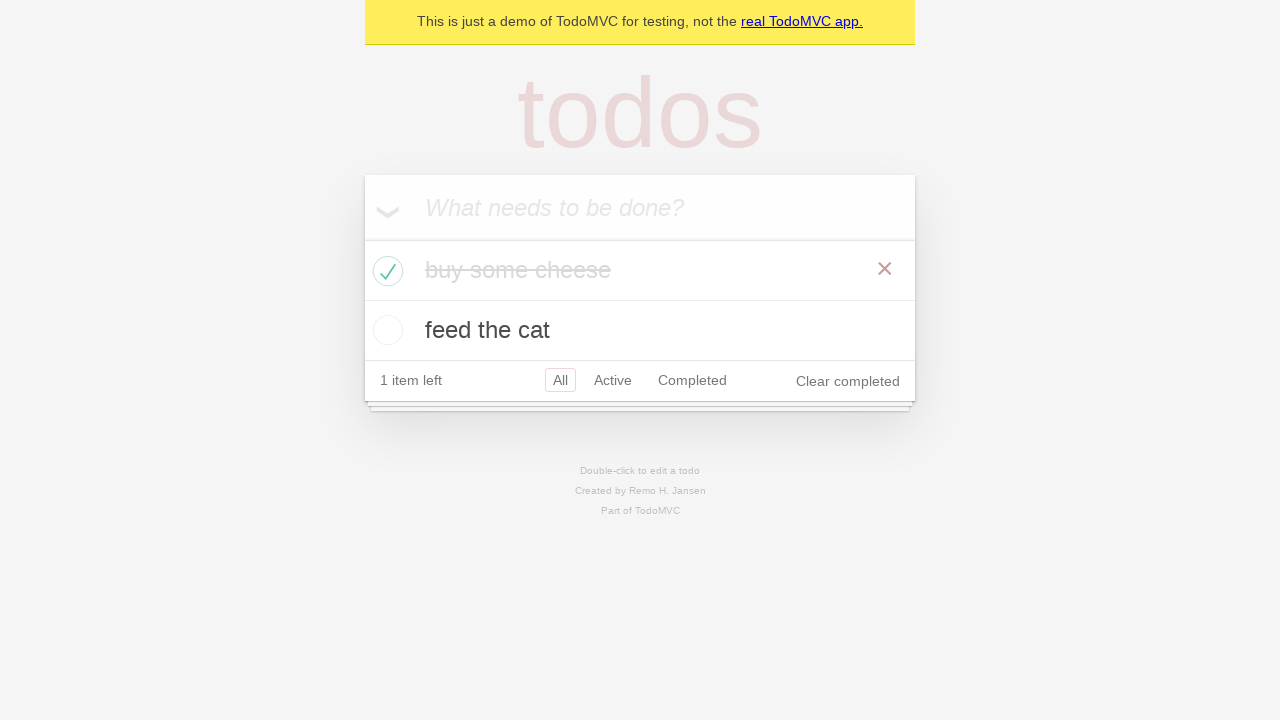

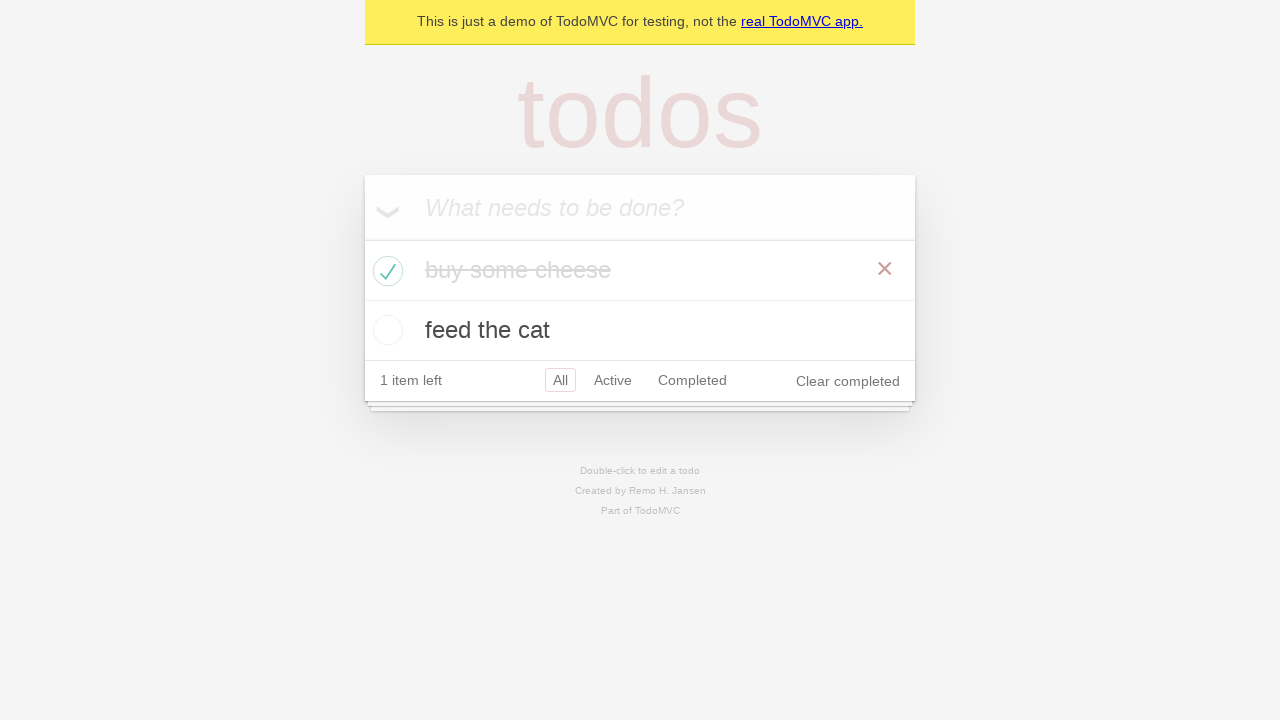